Tests that an error is displayed when attempting to login without entering a username

Starting URL: https://cms.demo.katalon.com

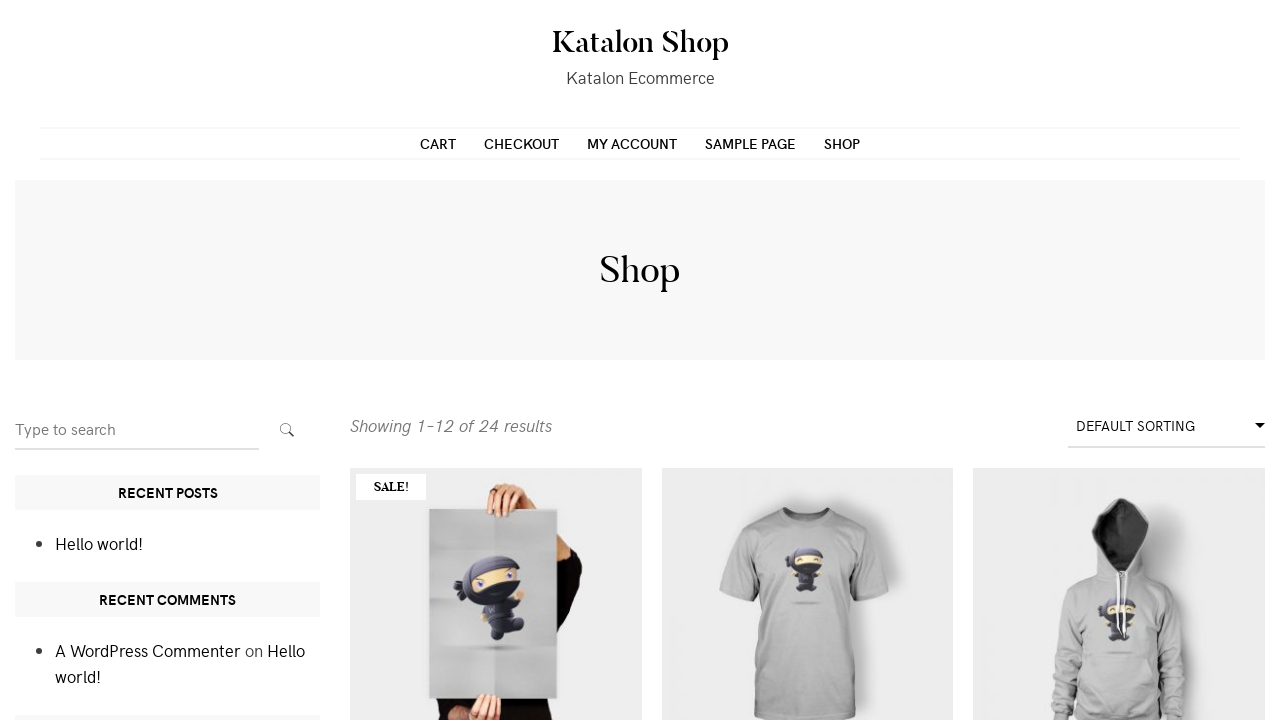

Navigated to CMS demo login page
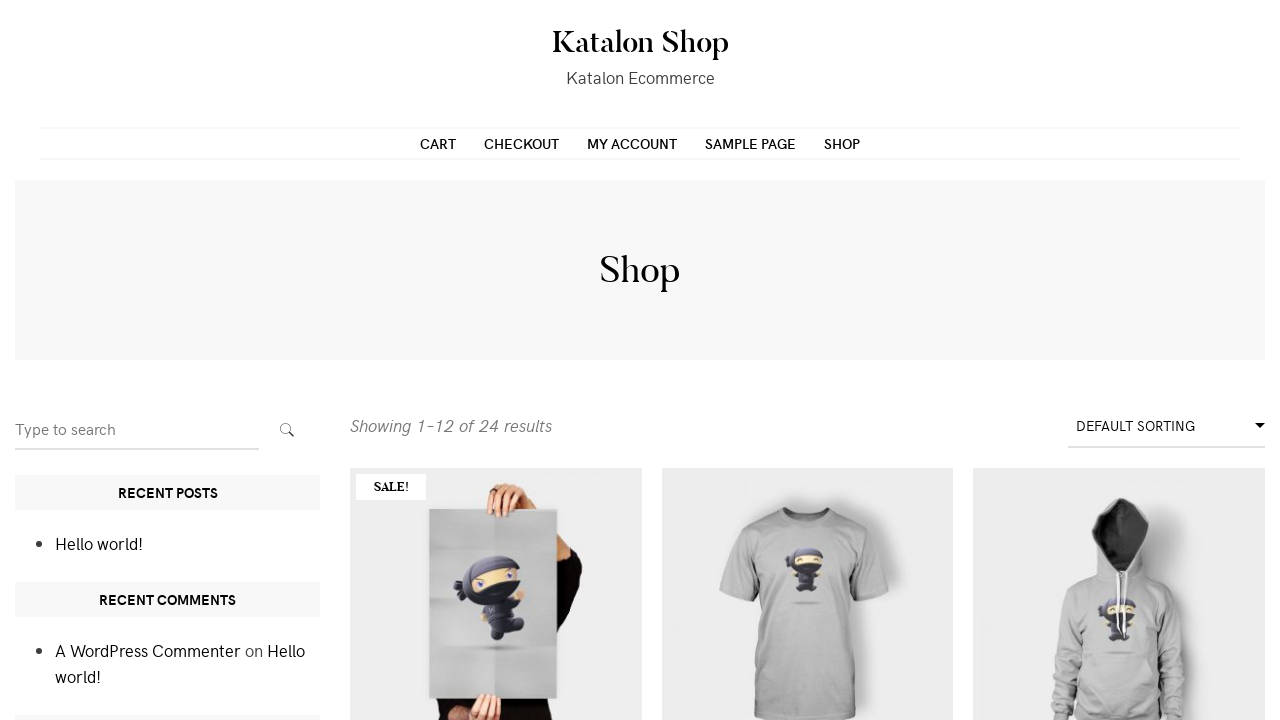

Clicked on my account link at (632, 143) on a[href='https://cms.demo.katalon.com/my-account/']
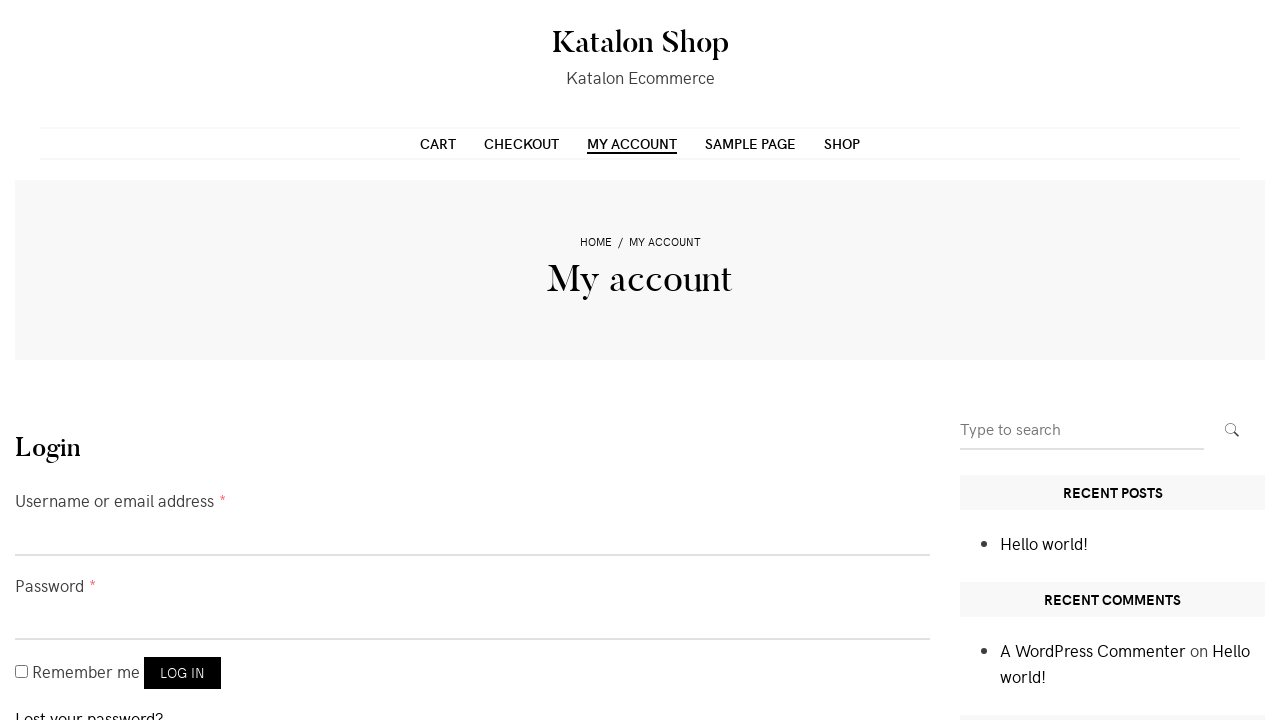

Clicked login button without entering username at (182, 673) on button[name='login']
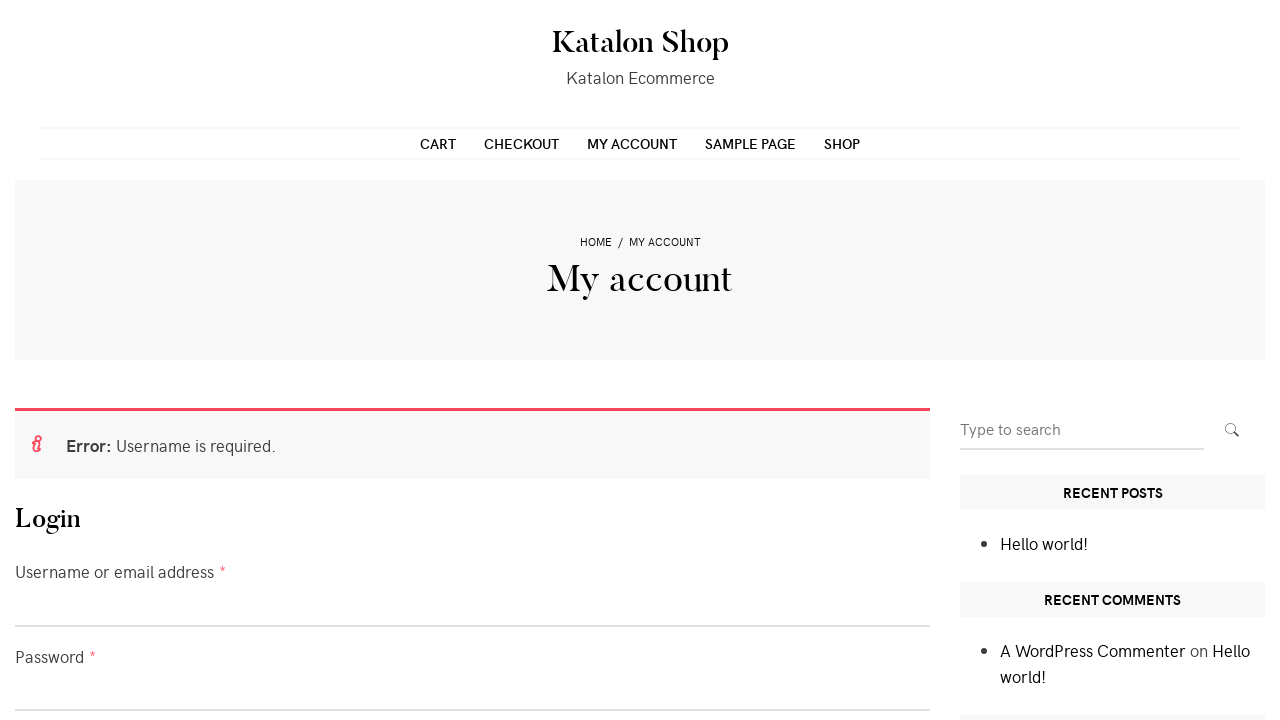

Error message appeared confirming username is required
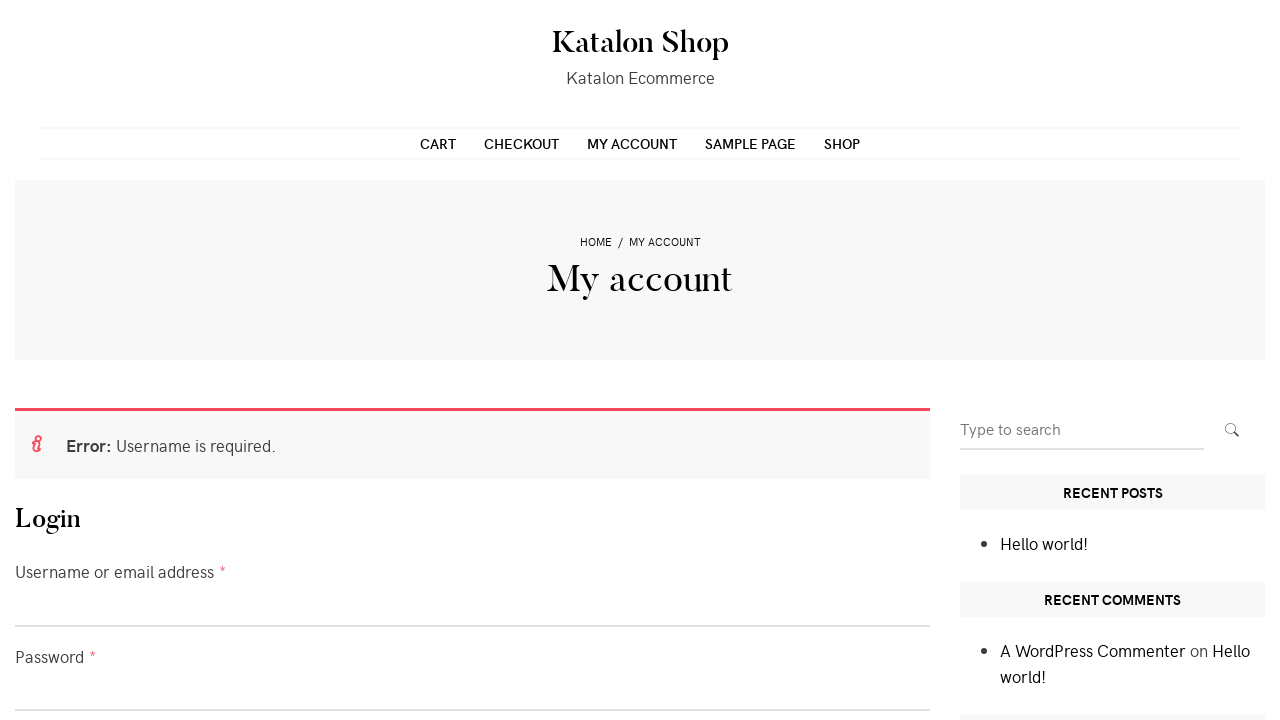

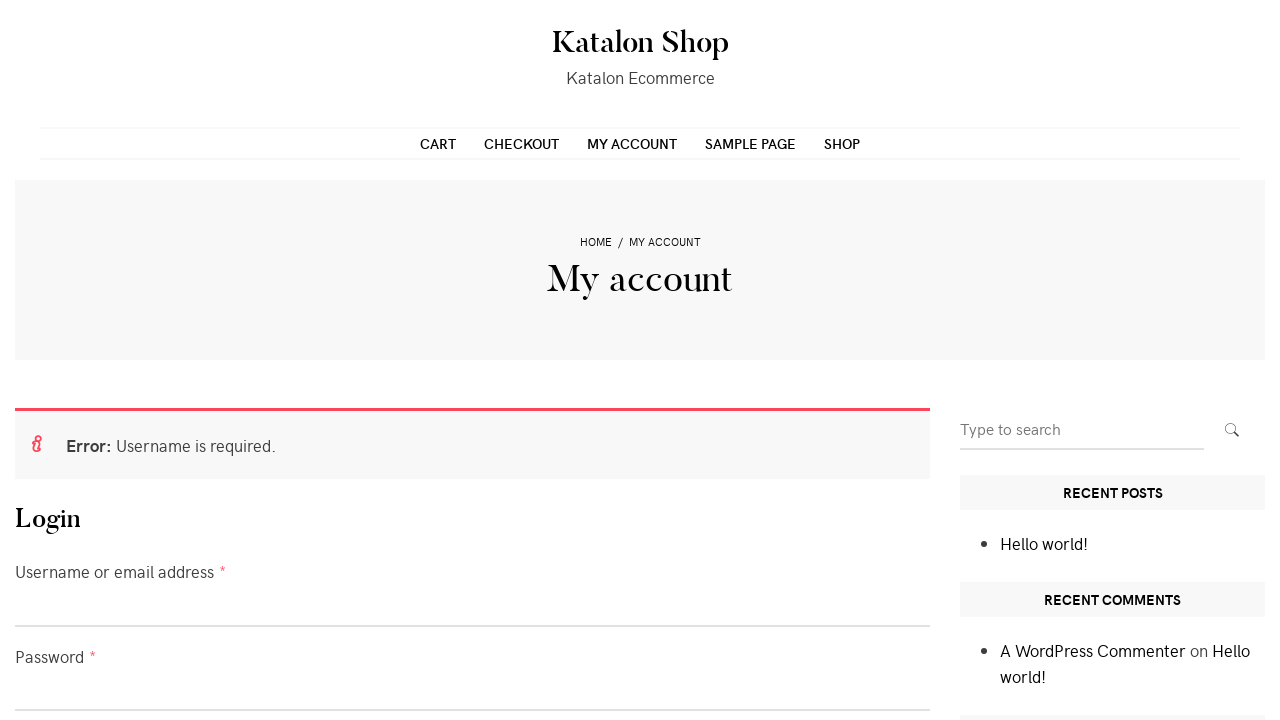